Navigates to AJIO's website and waits for the page to load

Starting URL: https://www.ajio.com/

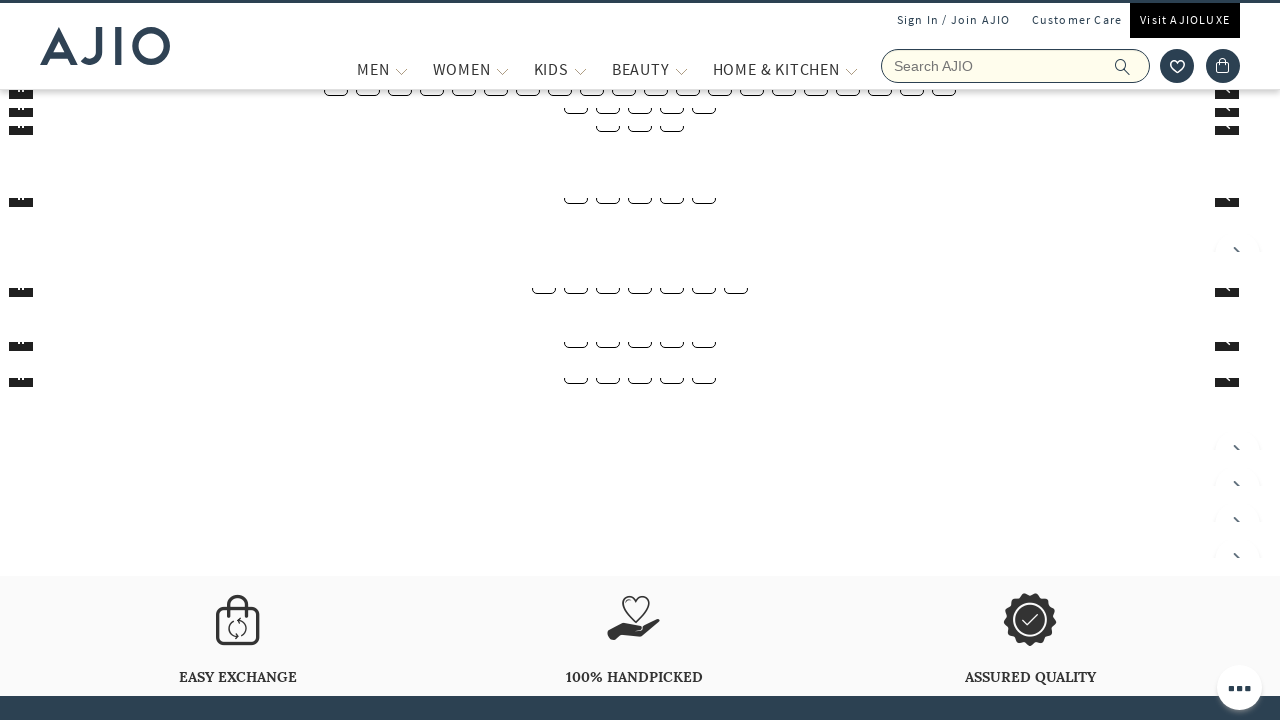

Navigated to AJIO website
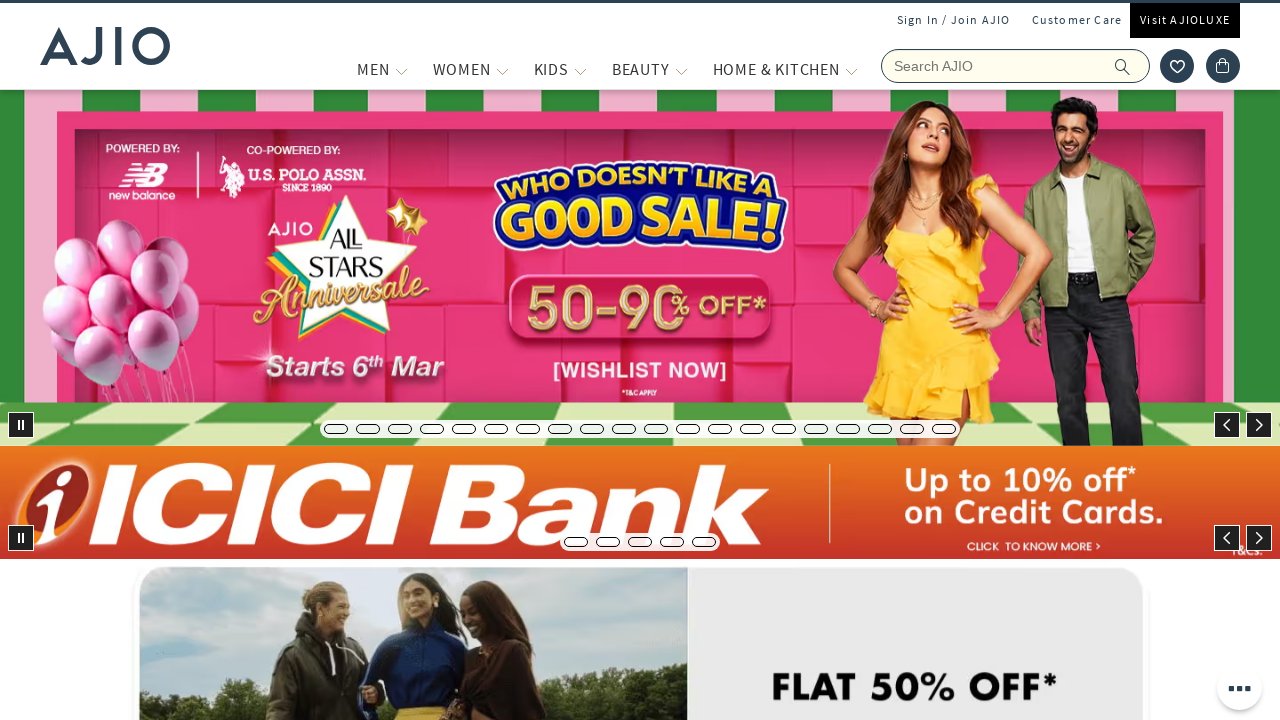

Page DOM content loaded
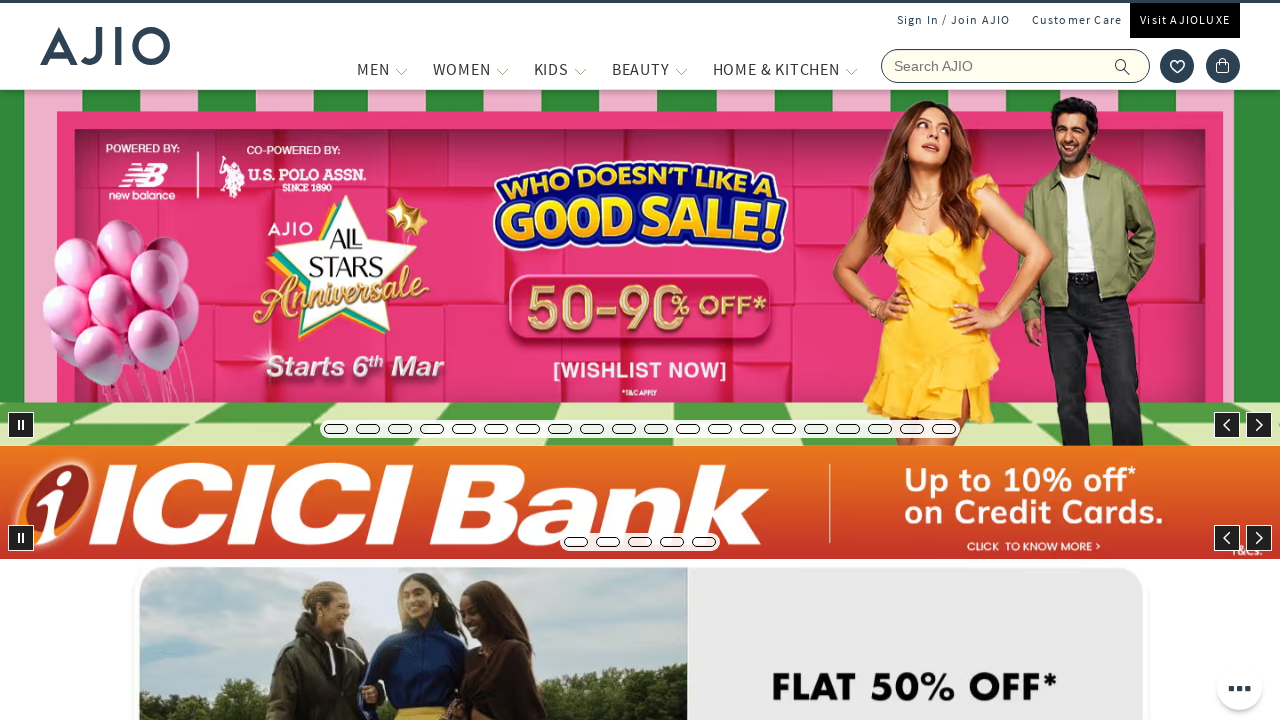

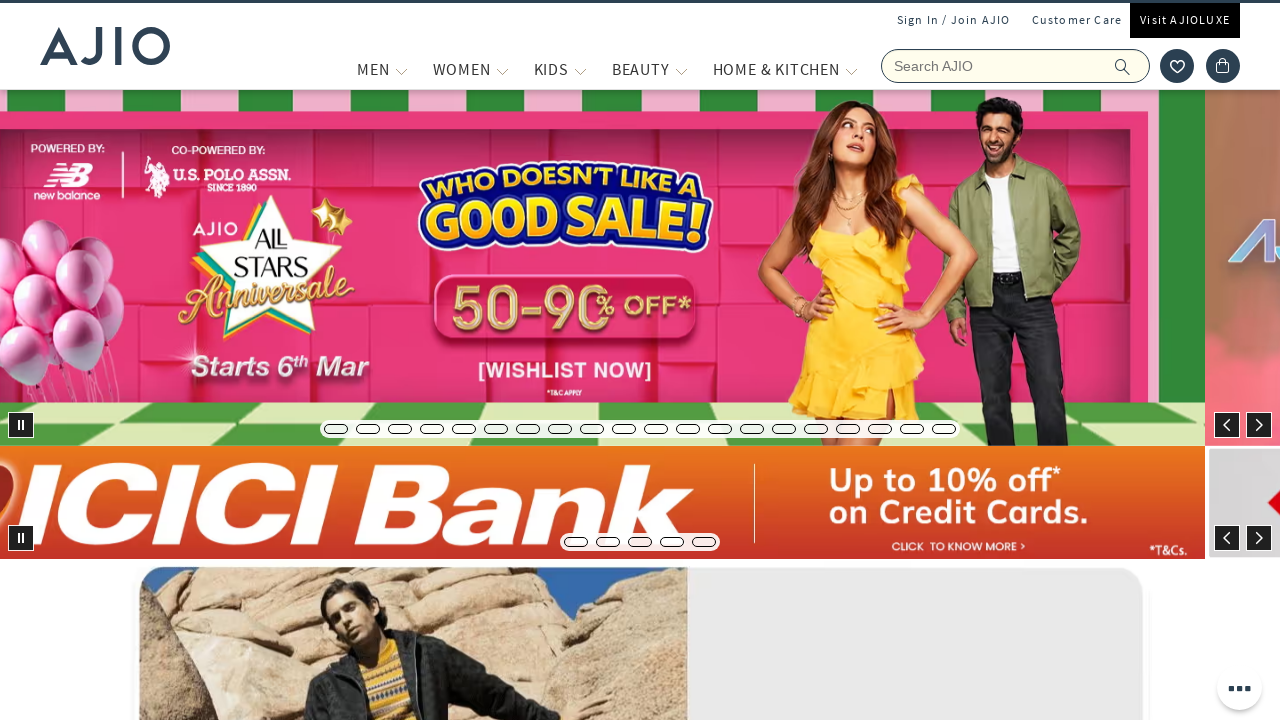